Tests sorting a data table with attributes in descending order by clicking the dues column header twice using class selector and verifying the values are sorted in descending order.

Starting URL: http://the-internet.herokuapp.com/tables

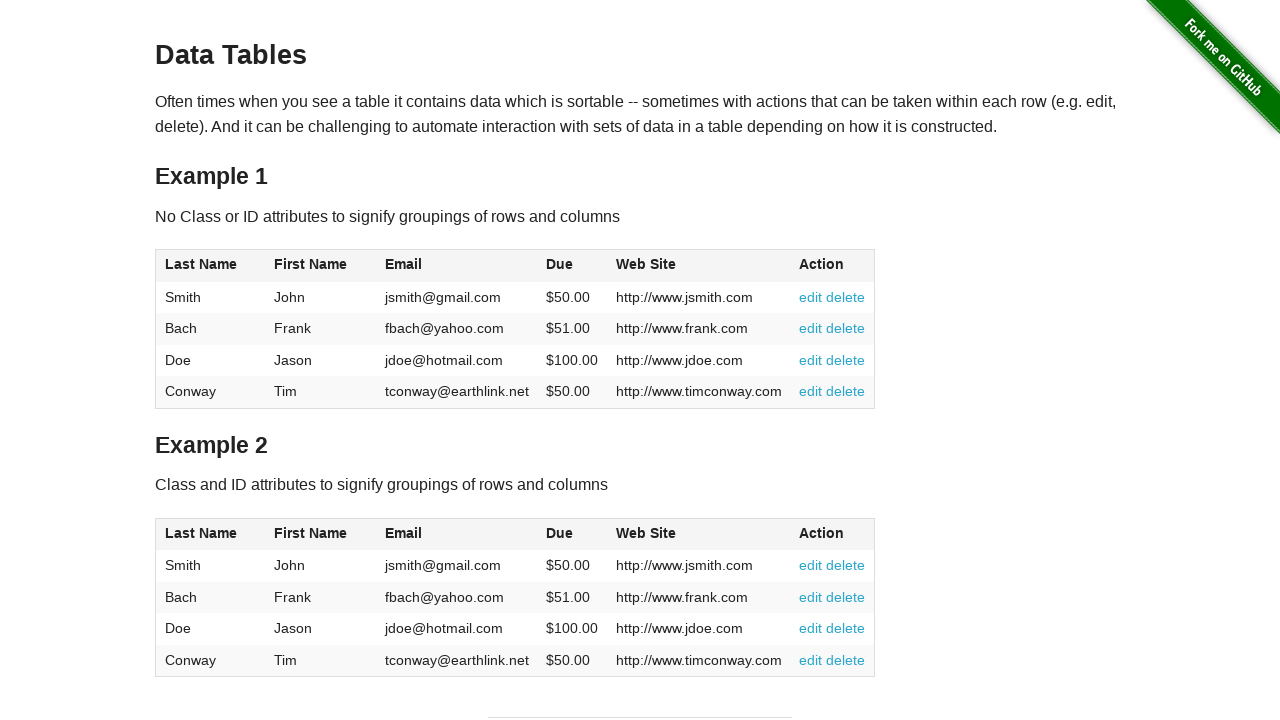

Clicked dues column header to sort ascending at (560, 533) on #table2 thead .dues
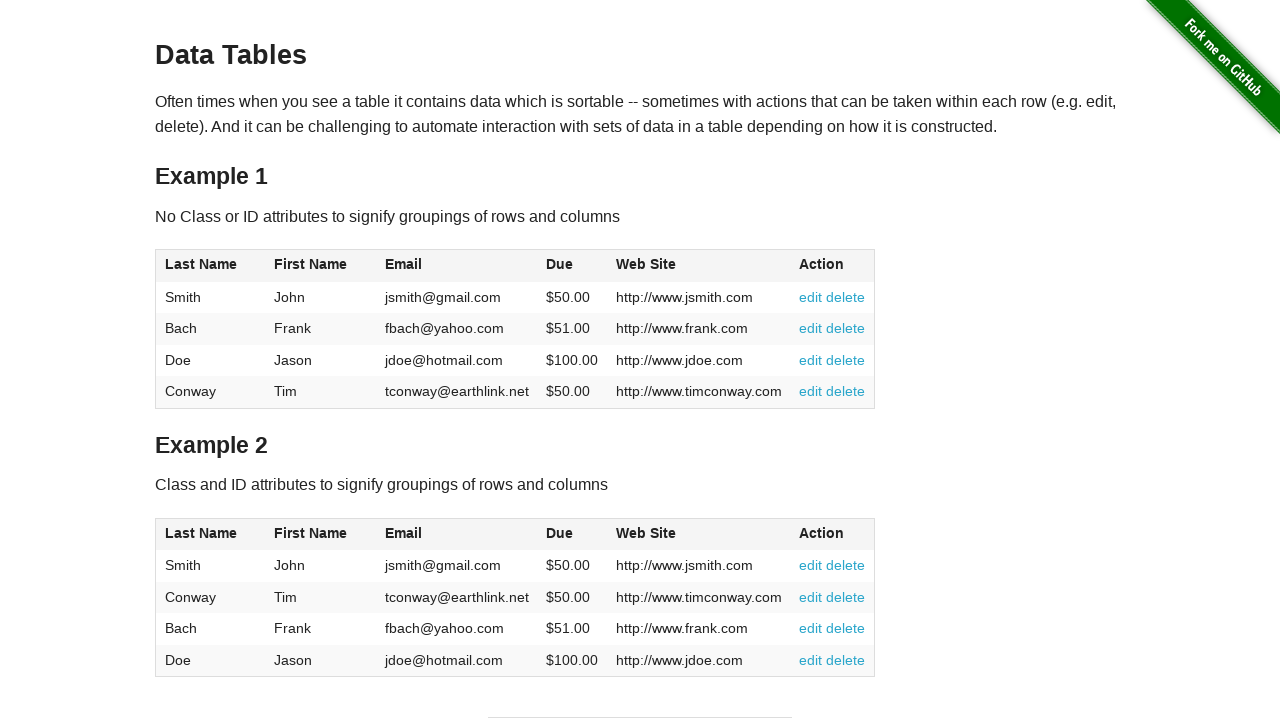

Clicked dues column header again to sort descending at (560, 533) on #table2 thead .dues
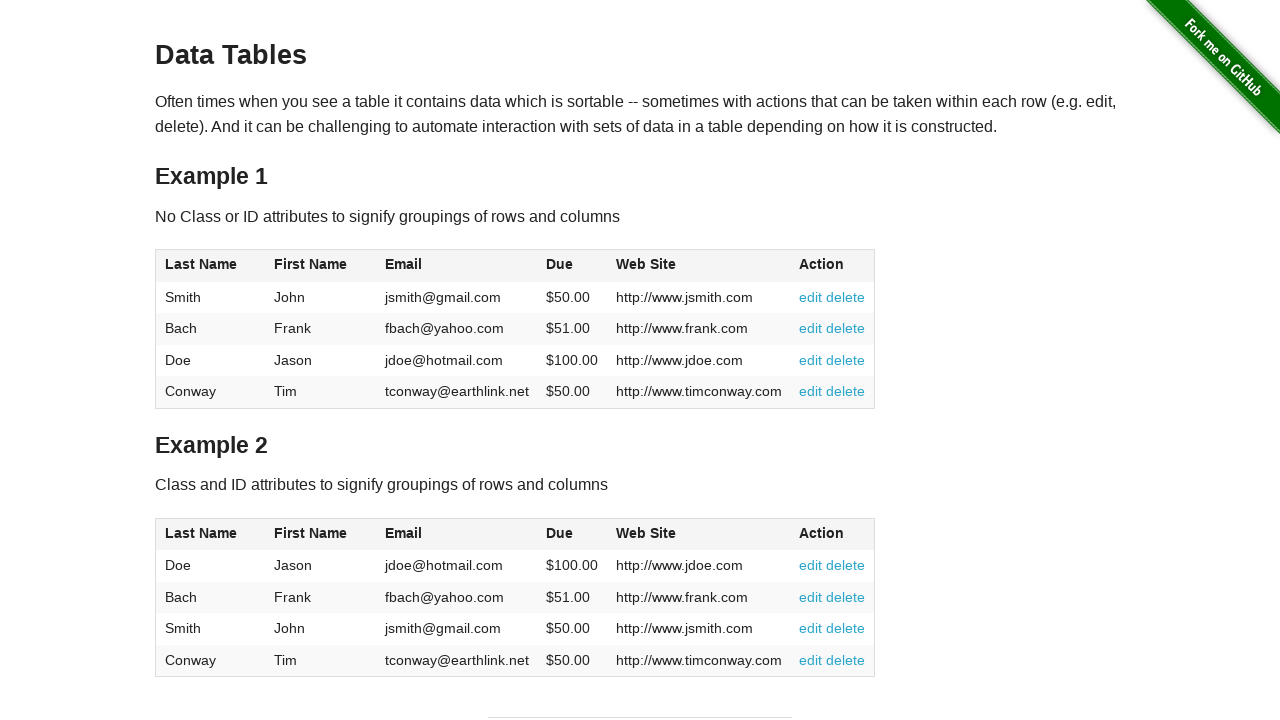

Table data loaded and sorted in descending order
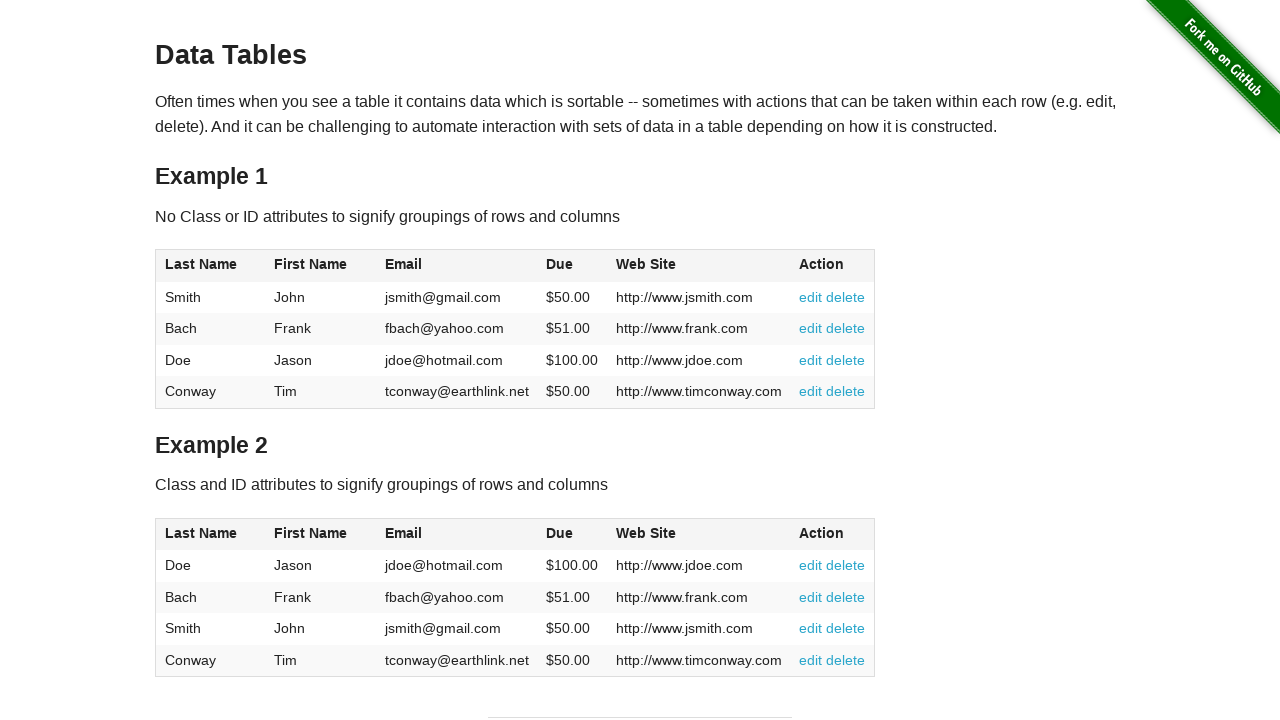

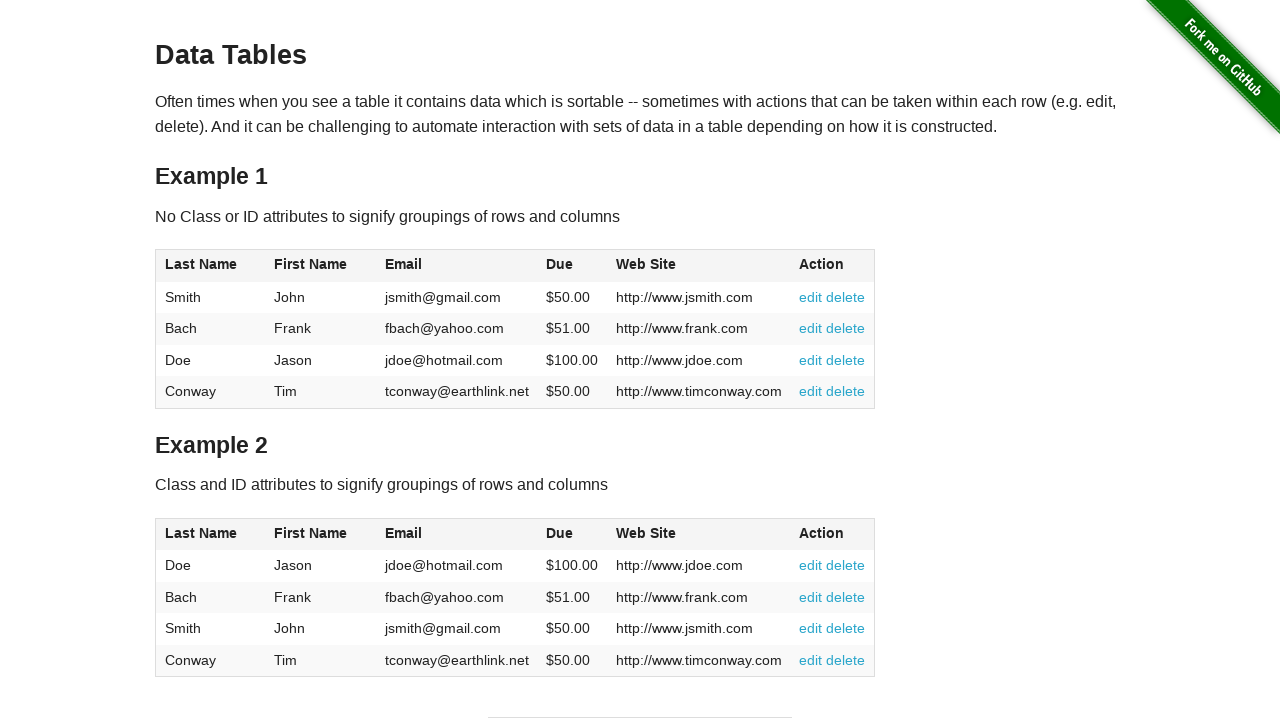